Tests the dynamic controls page by verifying a textbox is initially disabled, clicking the Enable button, waiting for the textbox to become enabled, and verifying the success message appears.

Starting URL: https://the-internet.herokuapp.com/dynamic_controls

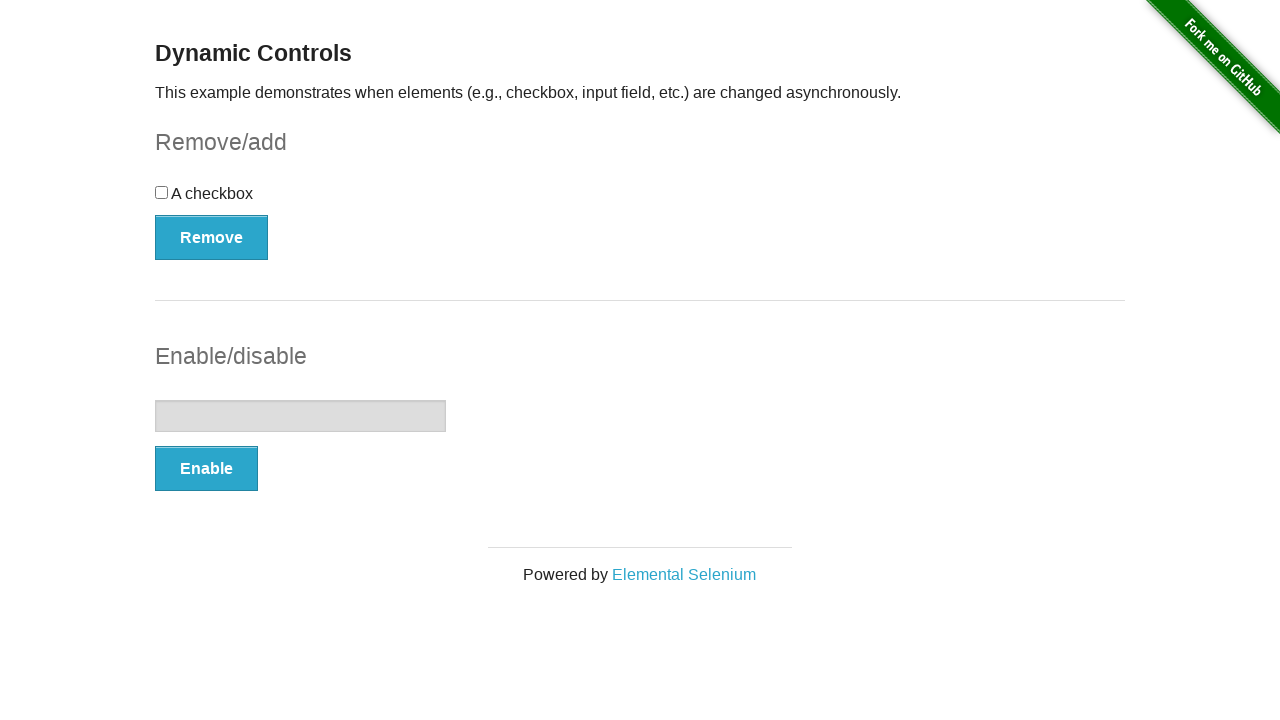

Navigated to dynamic controls page
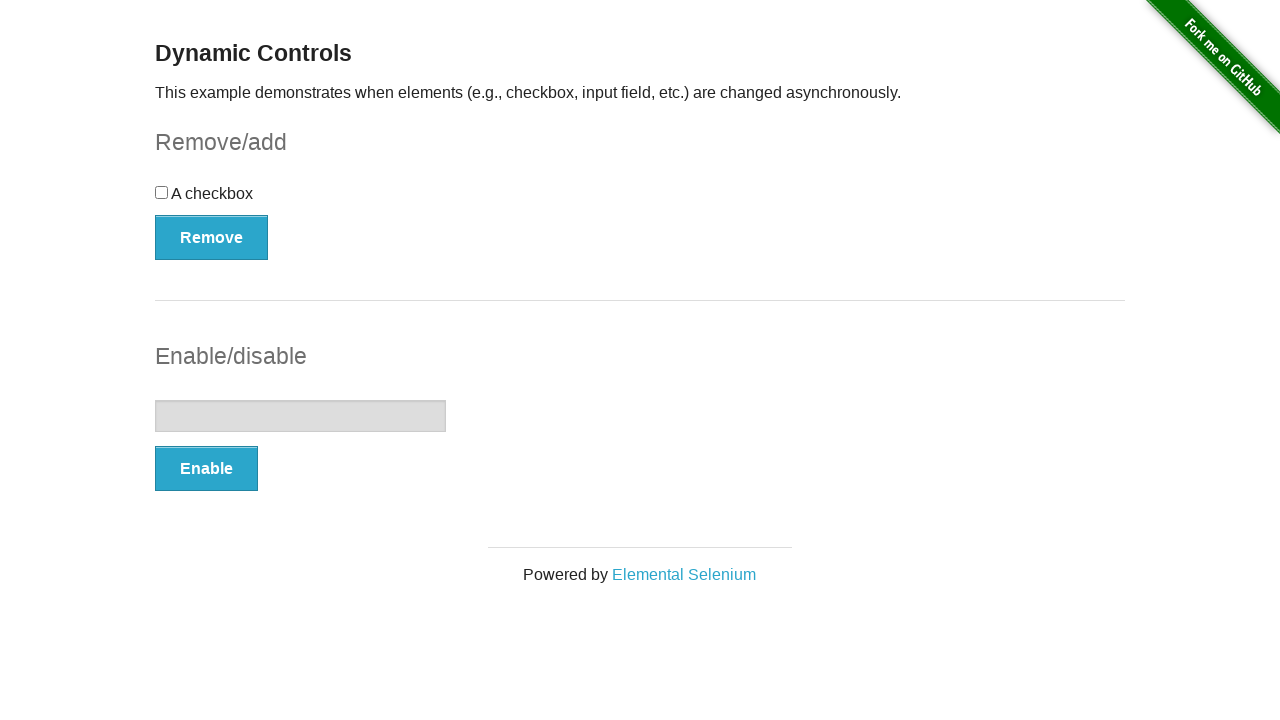

Located textbox element
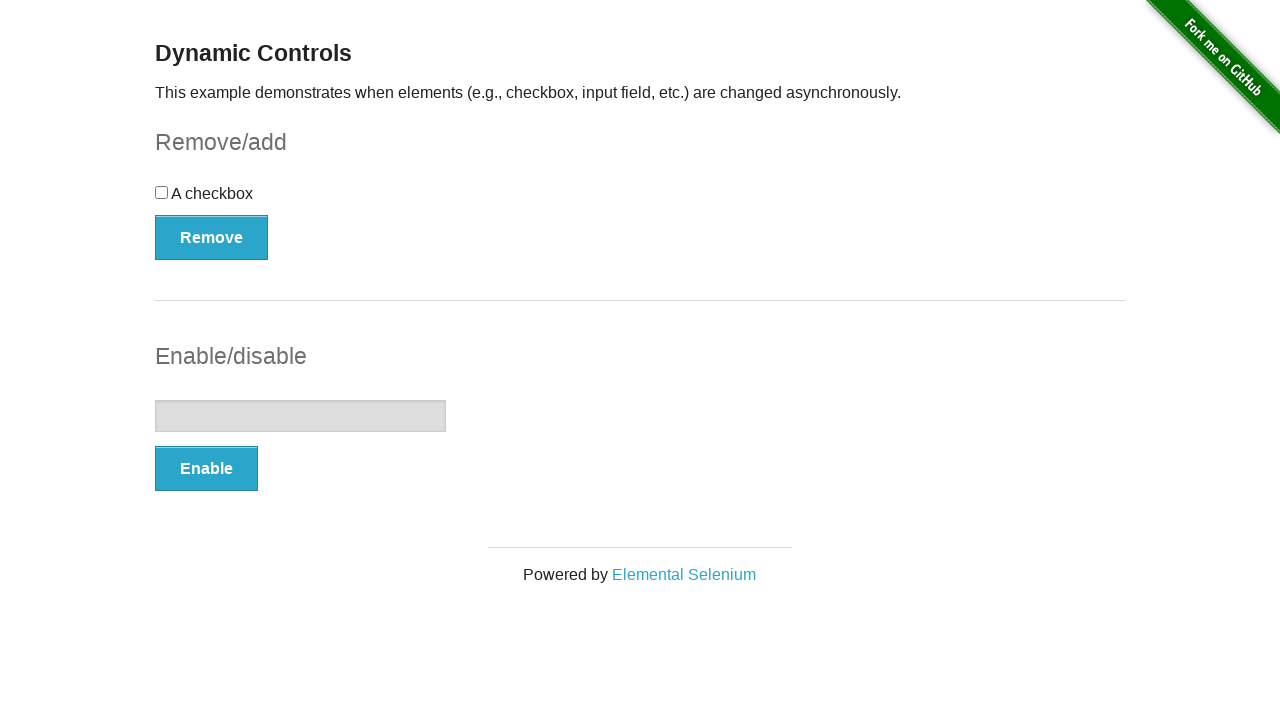

Verified textbox is initially disabled
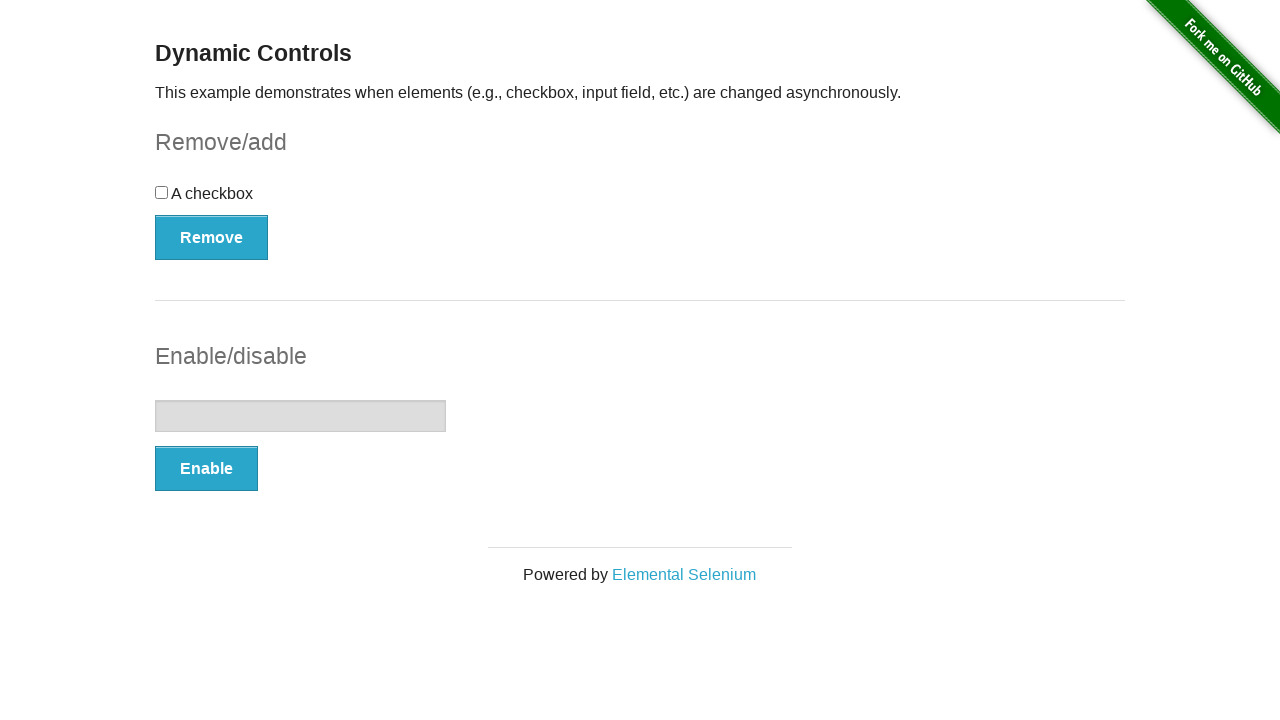

Clicked the Enable button at (206, 469) on xpath=//*[text()='Enable']
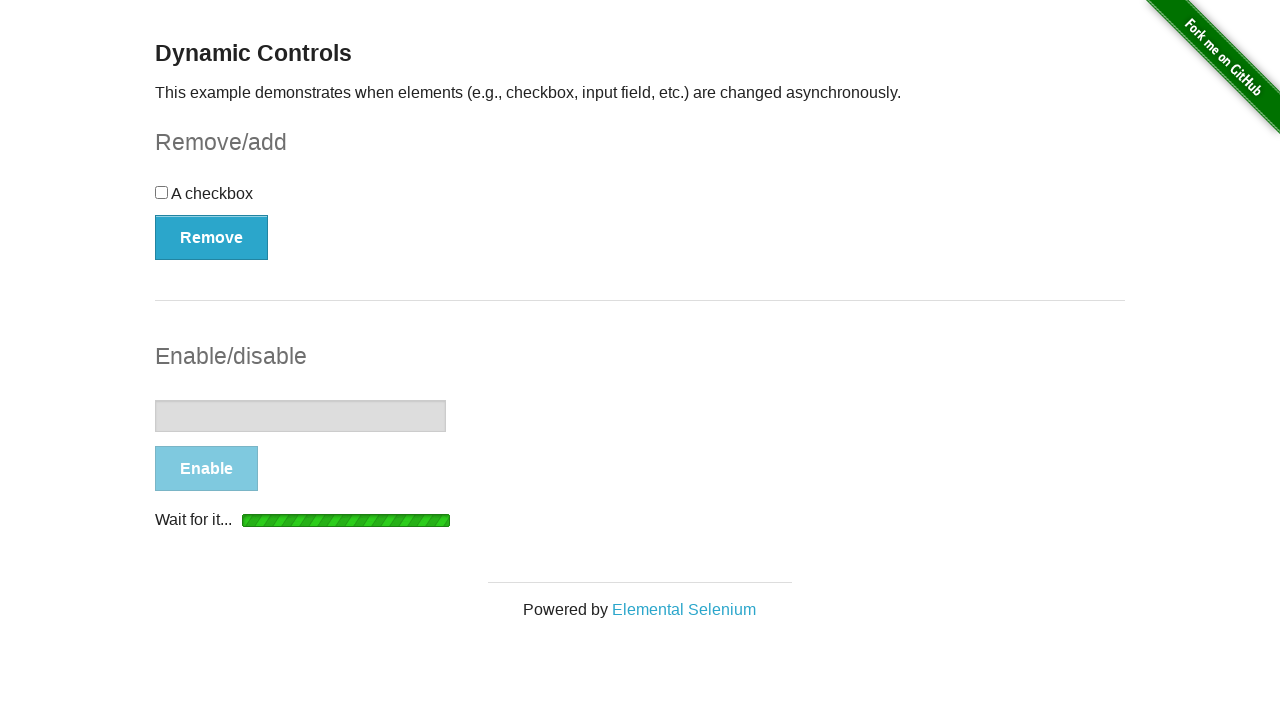

Textbox element is attached to DOM
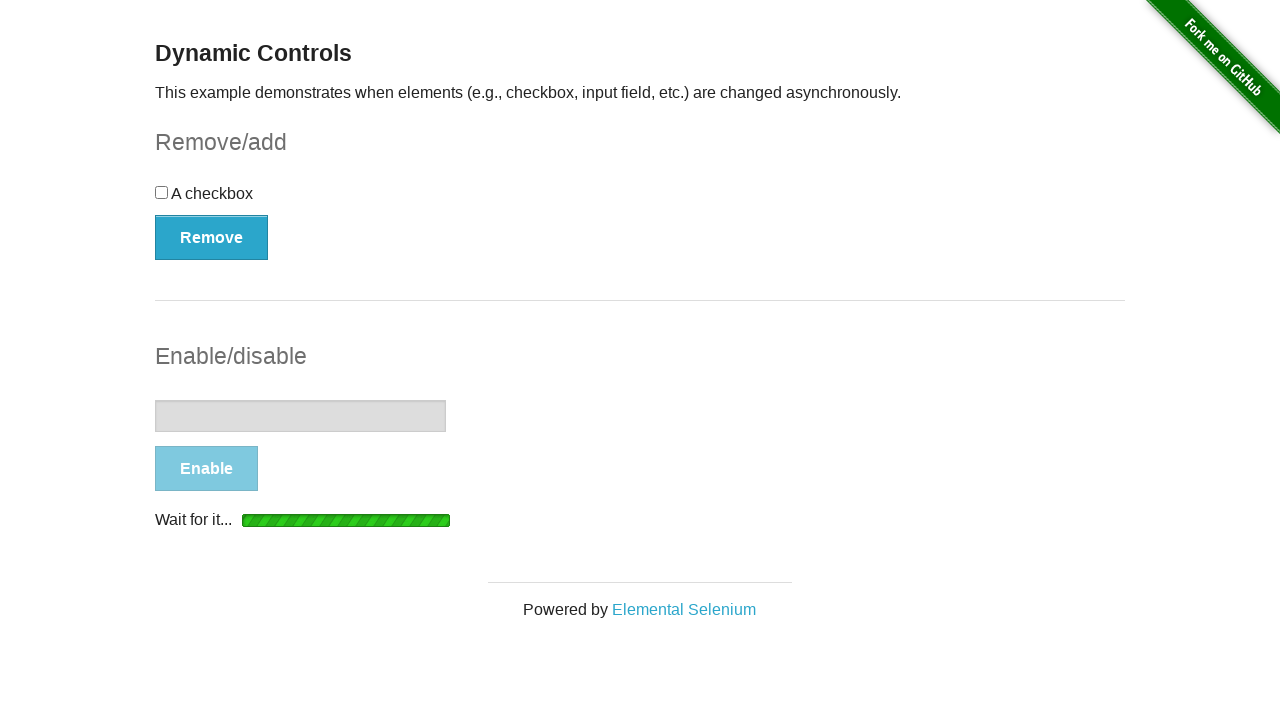

Waited for textbox to become enabled
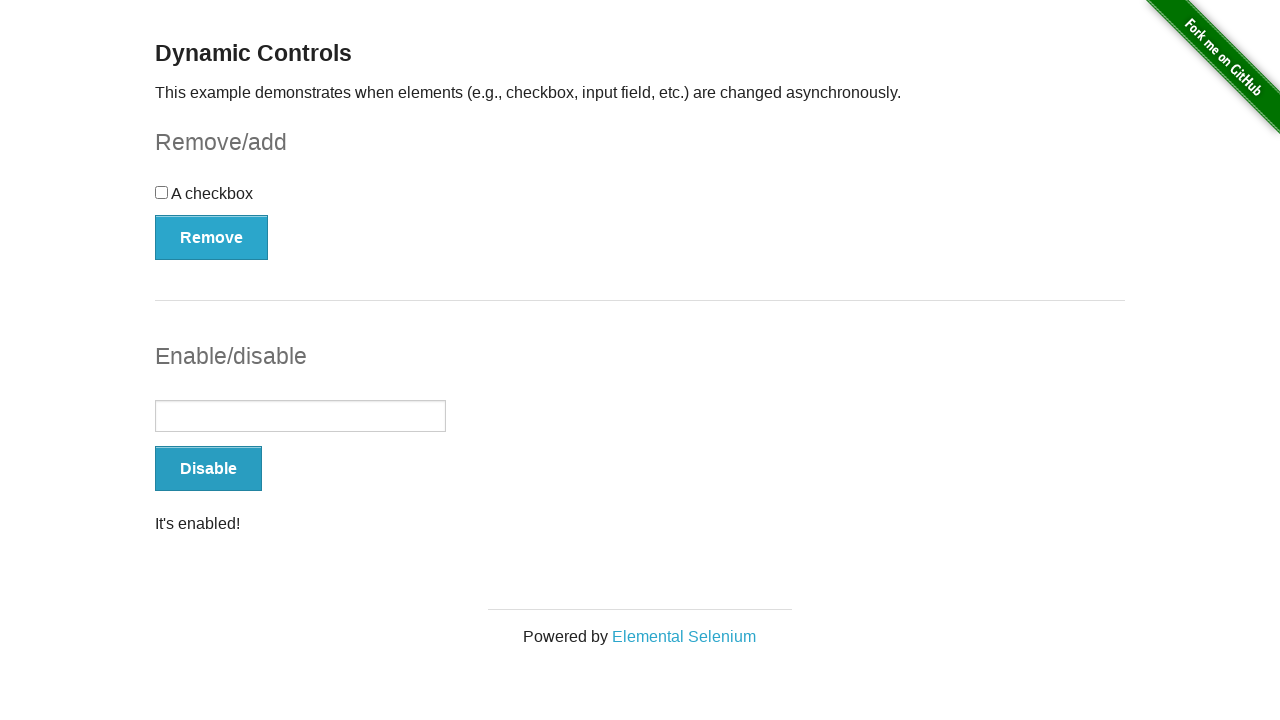

Located success message element
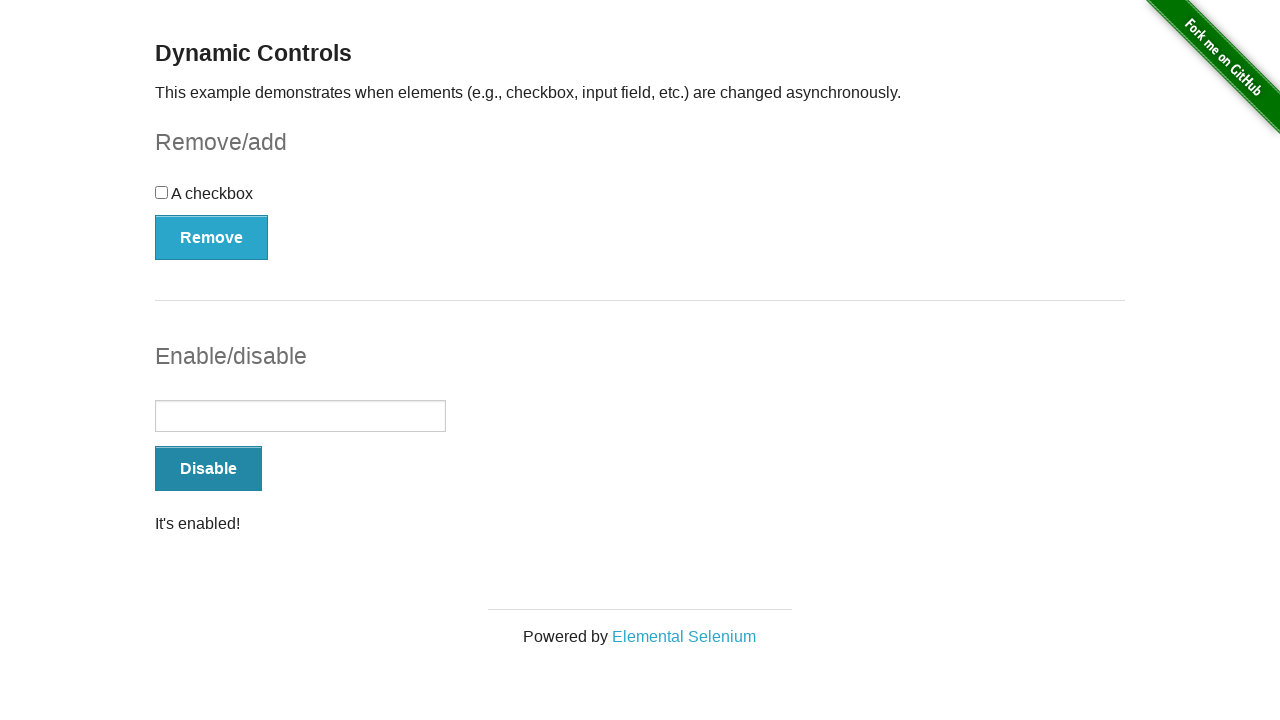

Success message is now visible
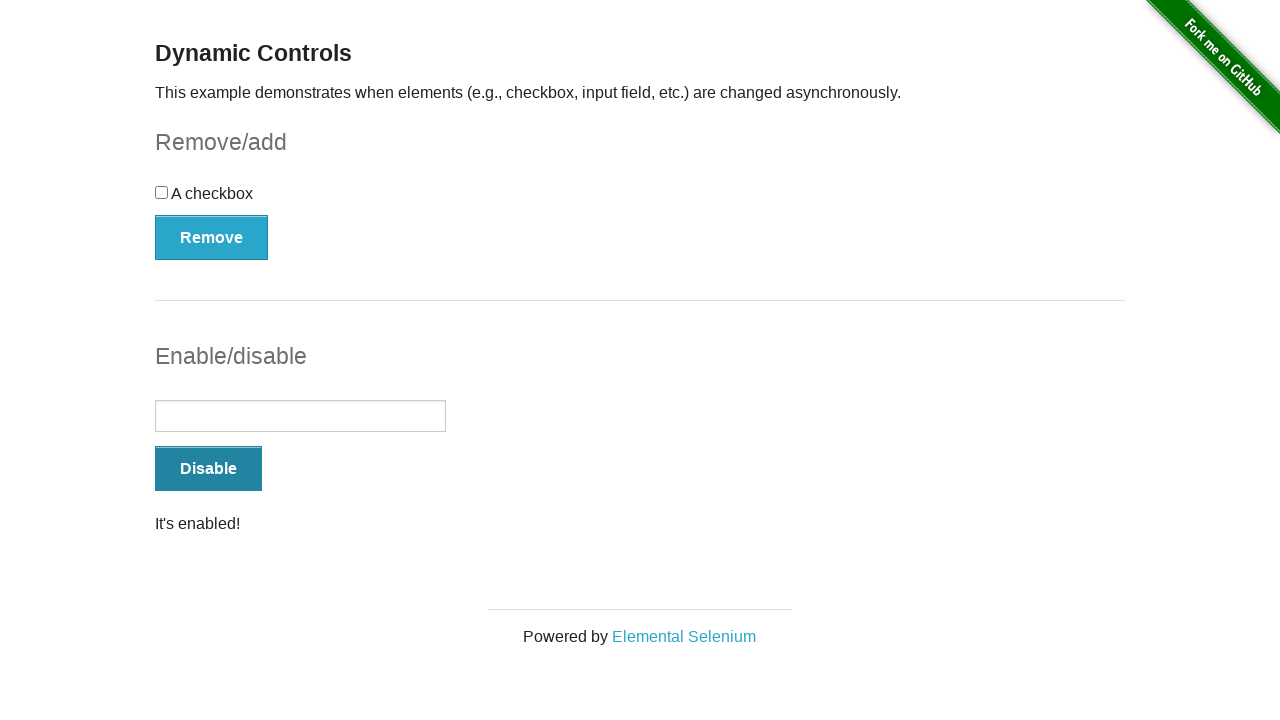

Verified success message is visible
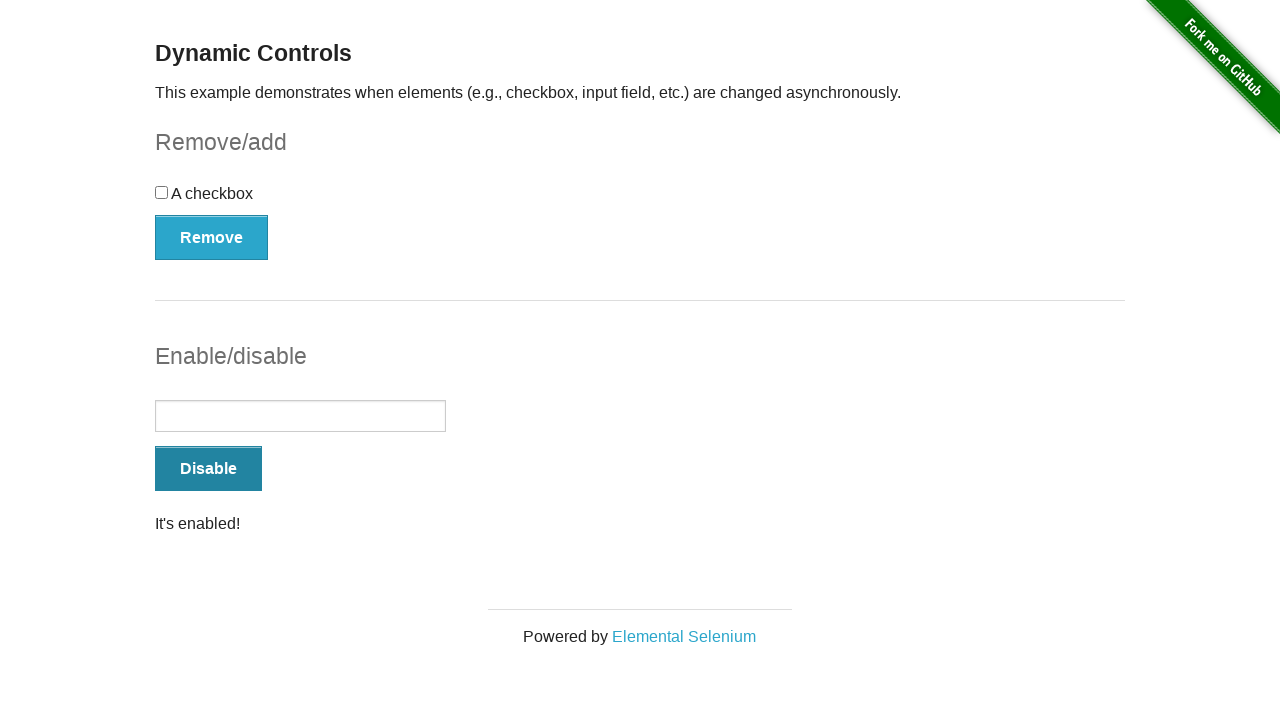

Verified textbox is now enabled
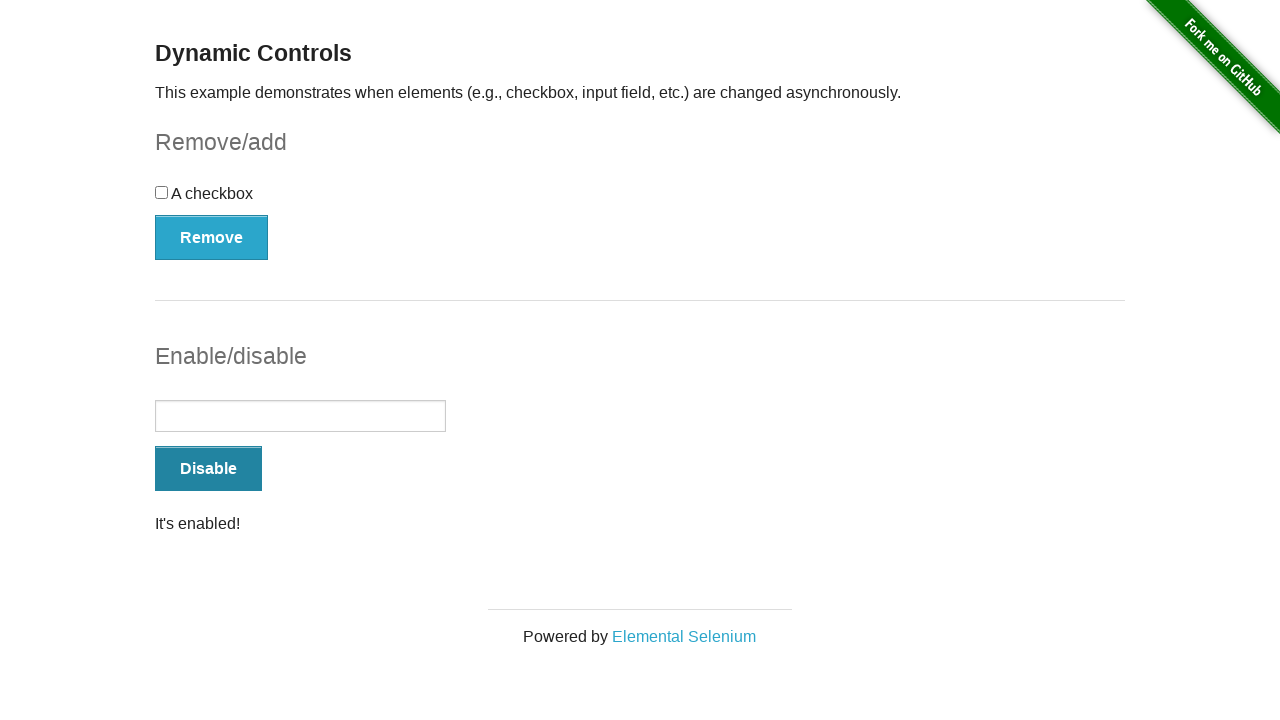

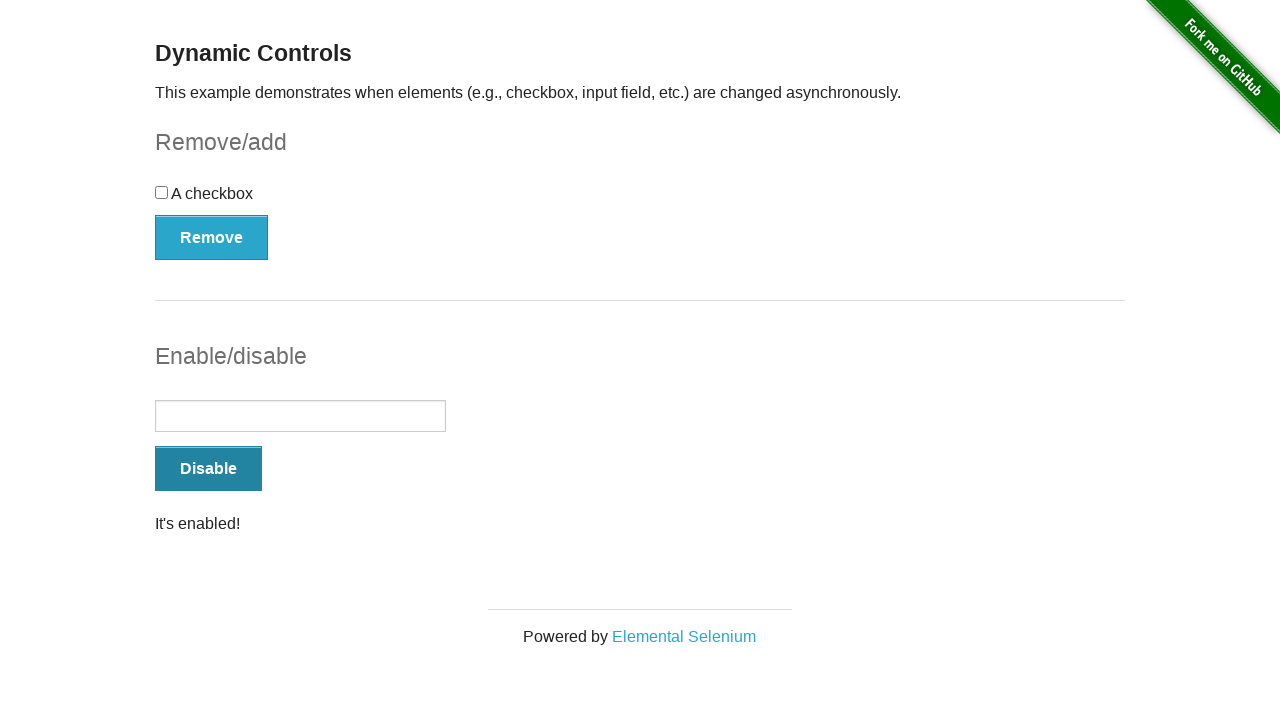